Tests JavaScript alert popup handling by clicking a button that triggers an alert, then accepting the alert dialog.

Starting URL: https://demo.automationtesting.in/Alerts.html

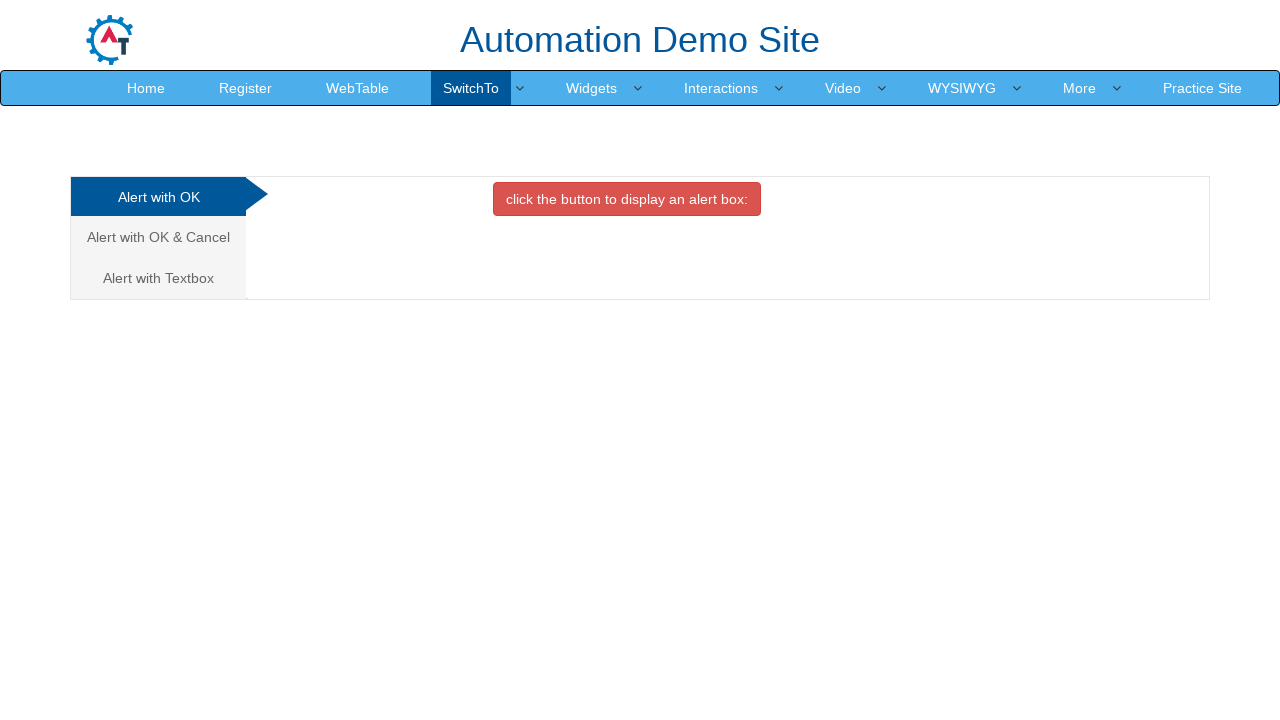

Clicked the danger button to trigger the alert at (627, 199) on button.btn.btn-danger
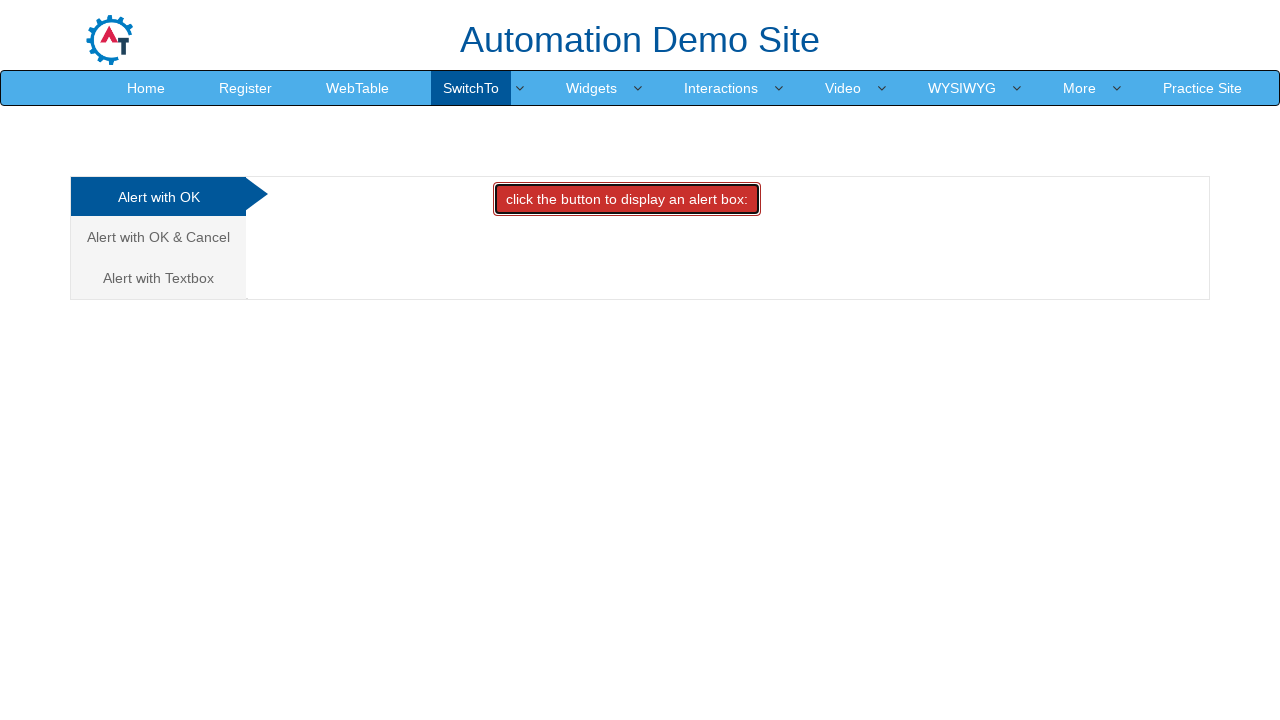

Set up dialog handler to accept alerts
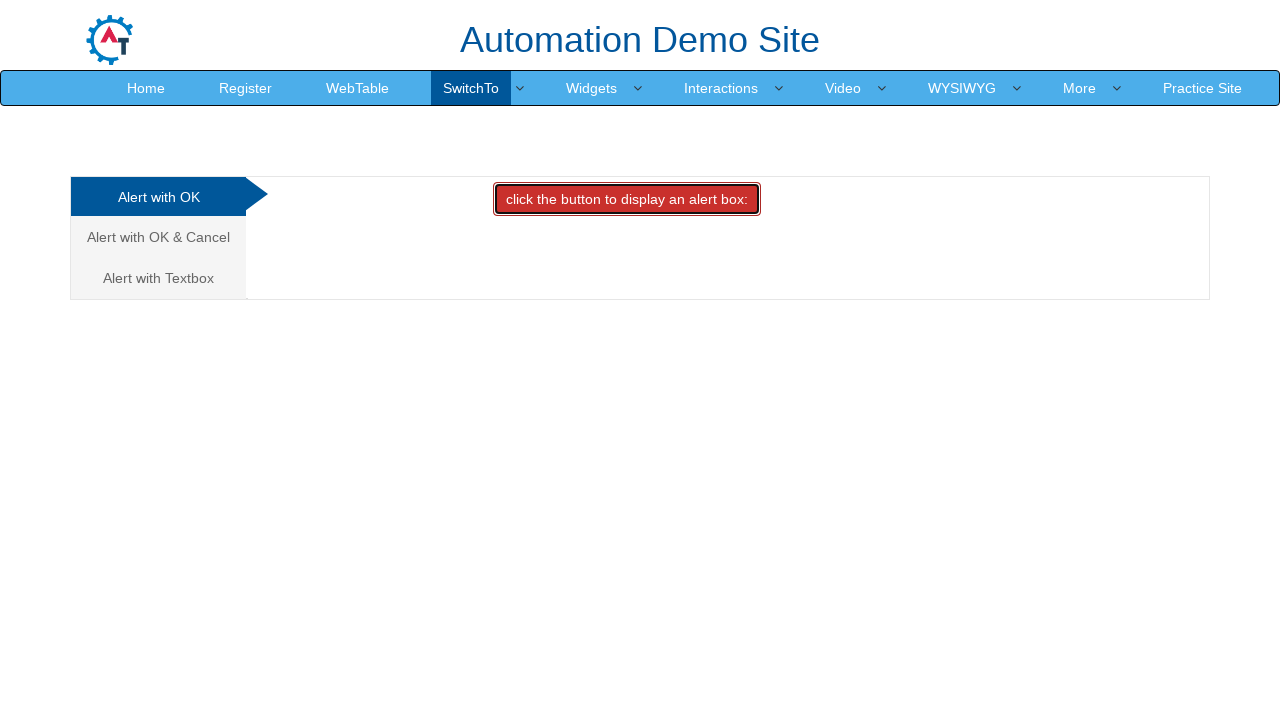

Registered alternative dialog handler function
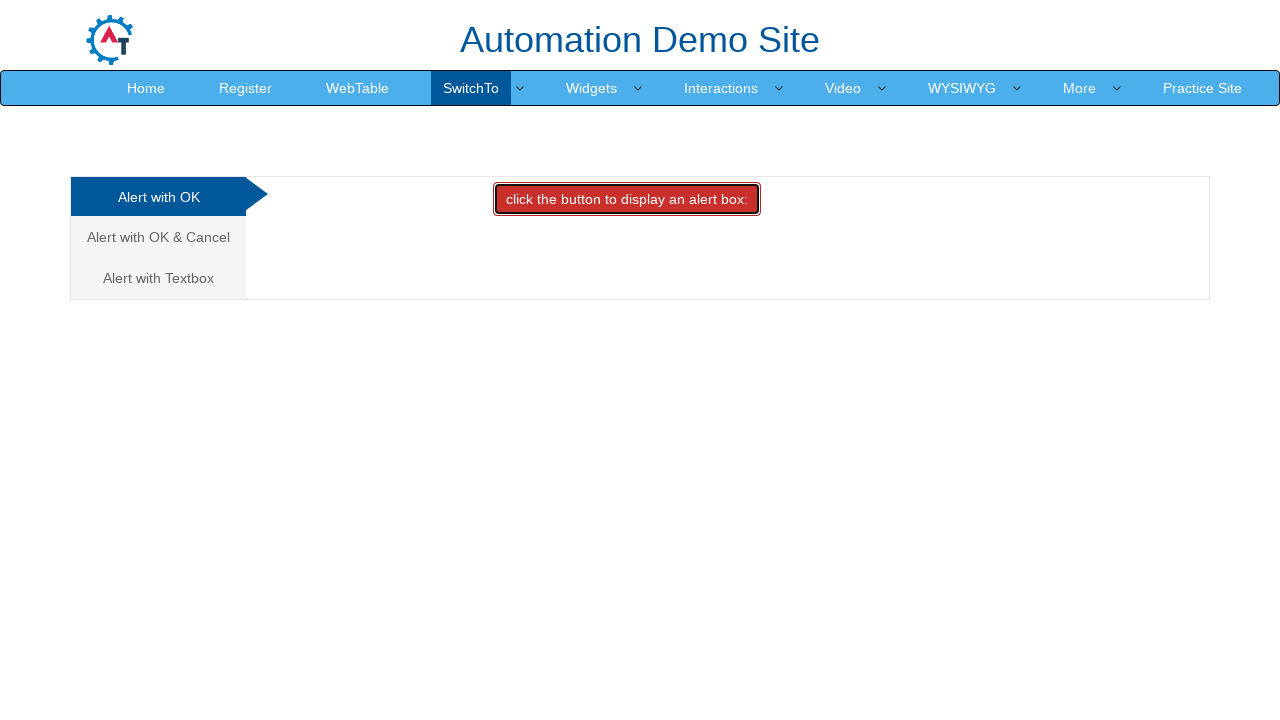

Clicked the danger button again to trigger alert with handler active at (627, 199) on button.btn.btn-danger
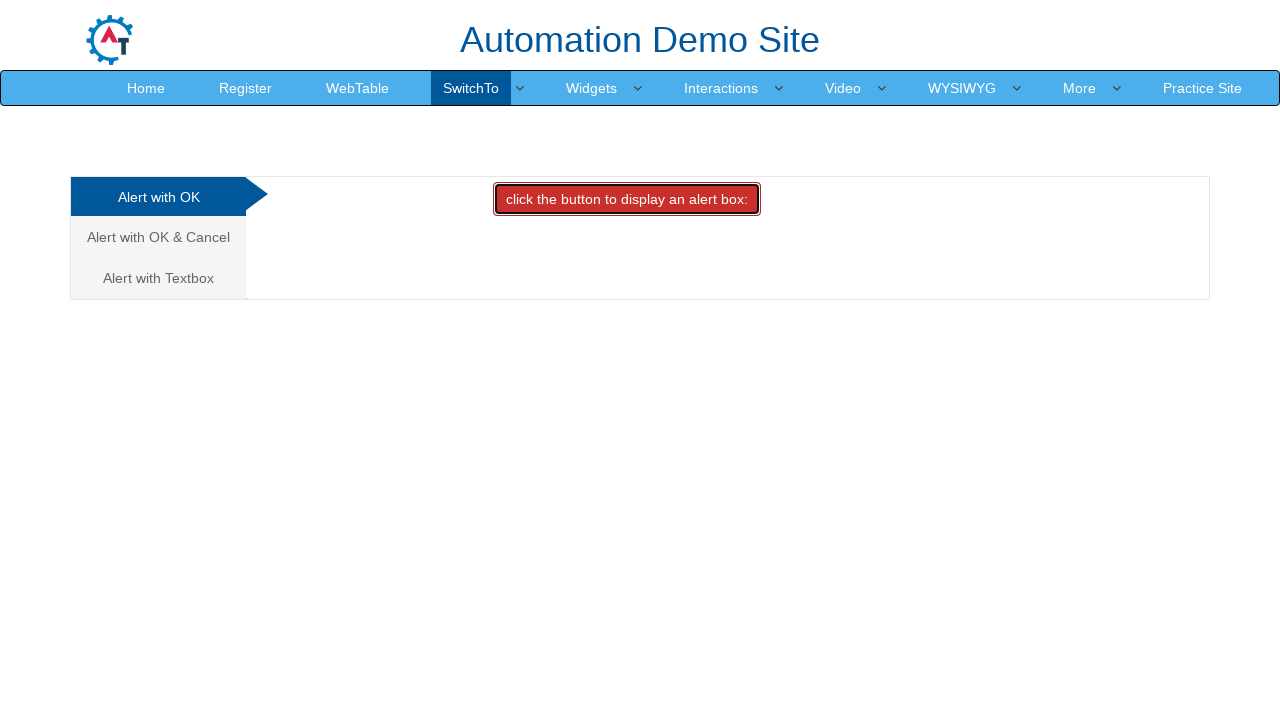

Waited 1000ms for alert to be processed
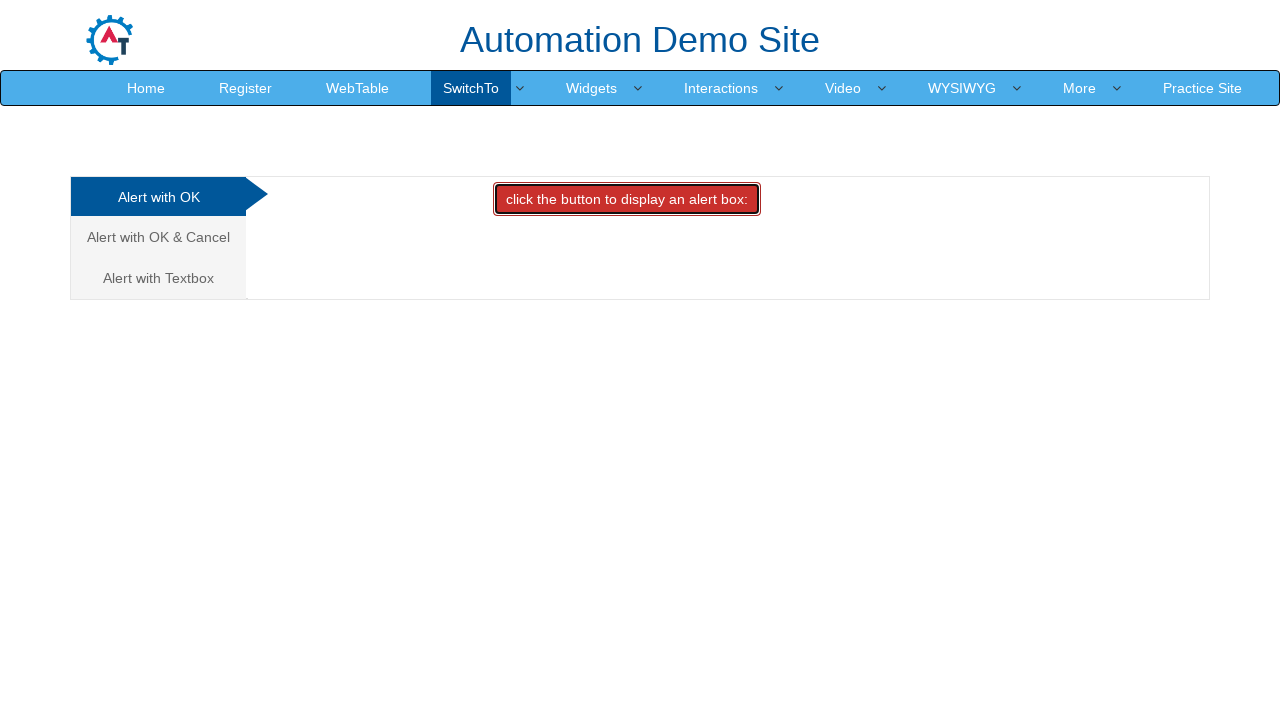

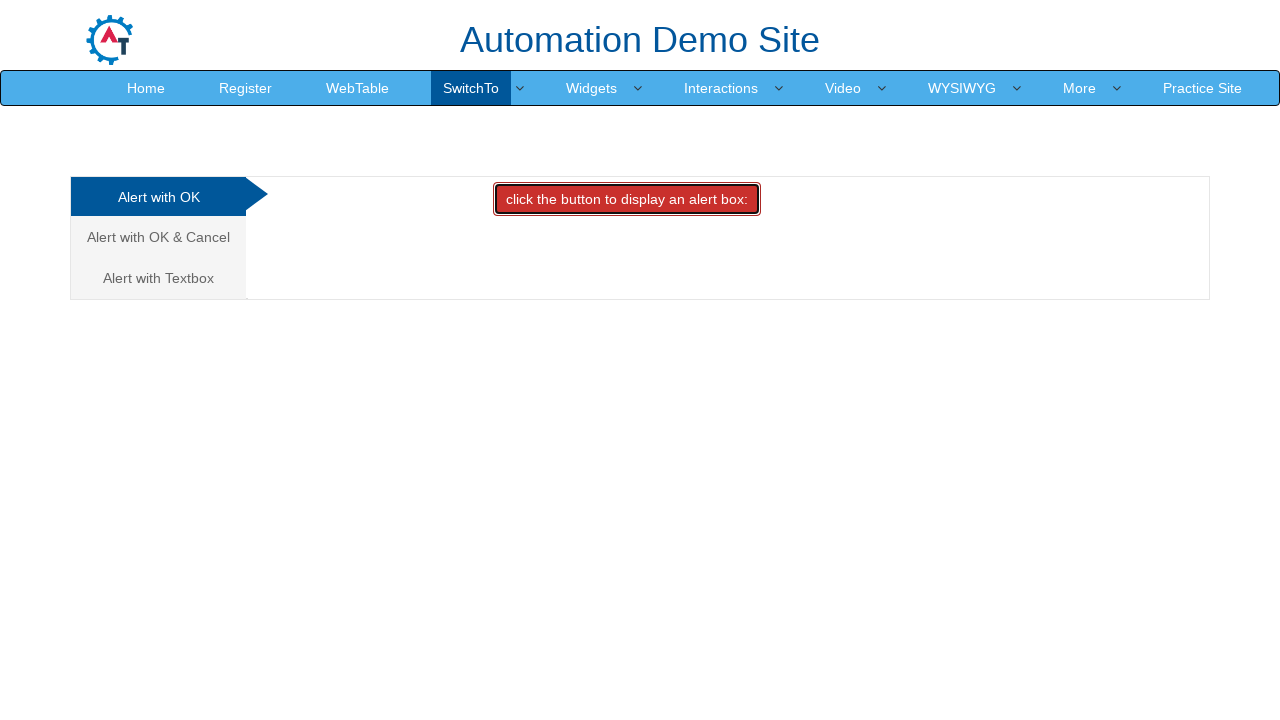